Tests jQuery UI datepicker functionality by clicking to open the calendar and selecting a specific day (day 5) from the current month.

Starting URL: http://jqueryui.com/resources/demos/datepicker/other-months.html

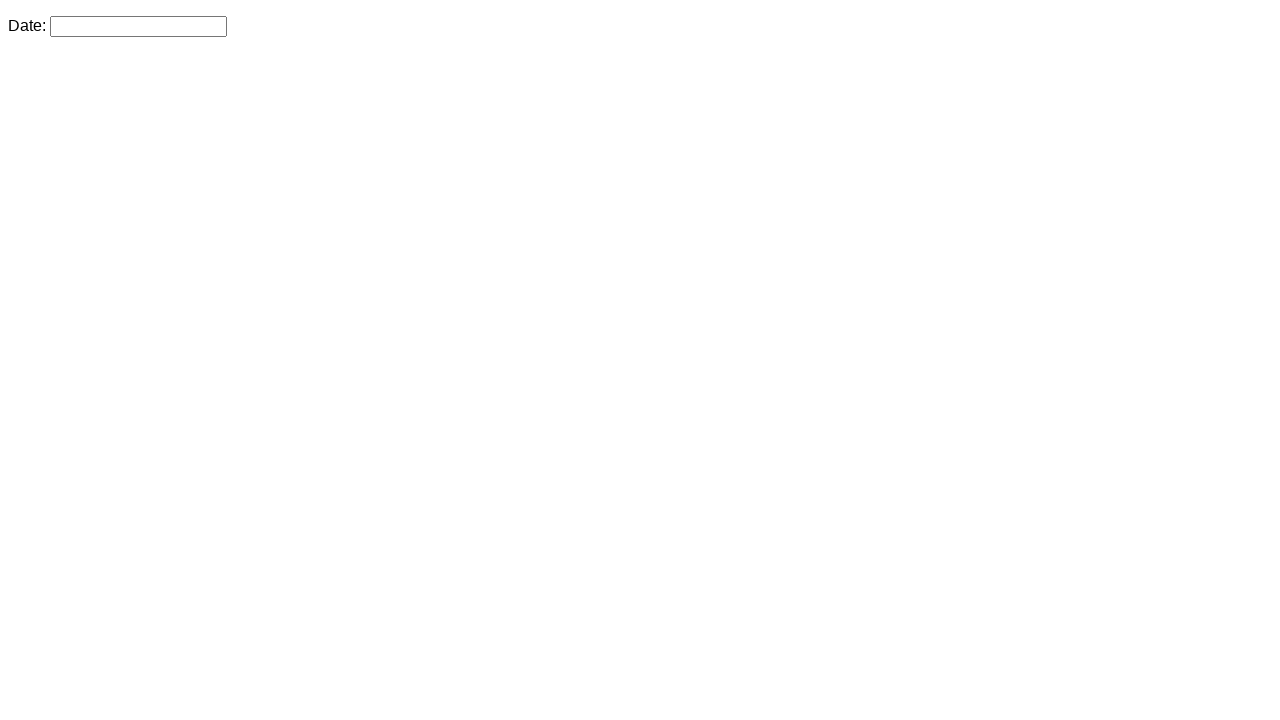

Clicked on datepicker input to open the calendar at (138, 26) on #datepicker
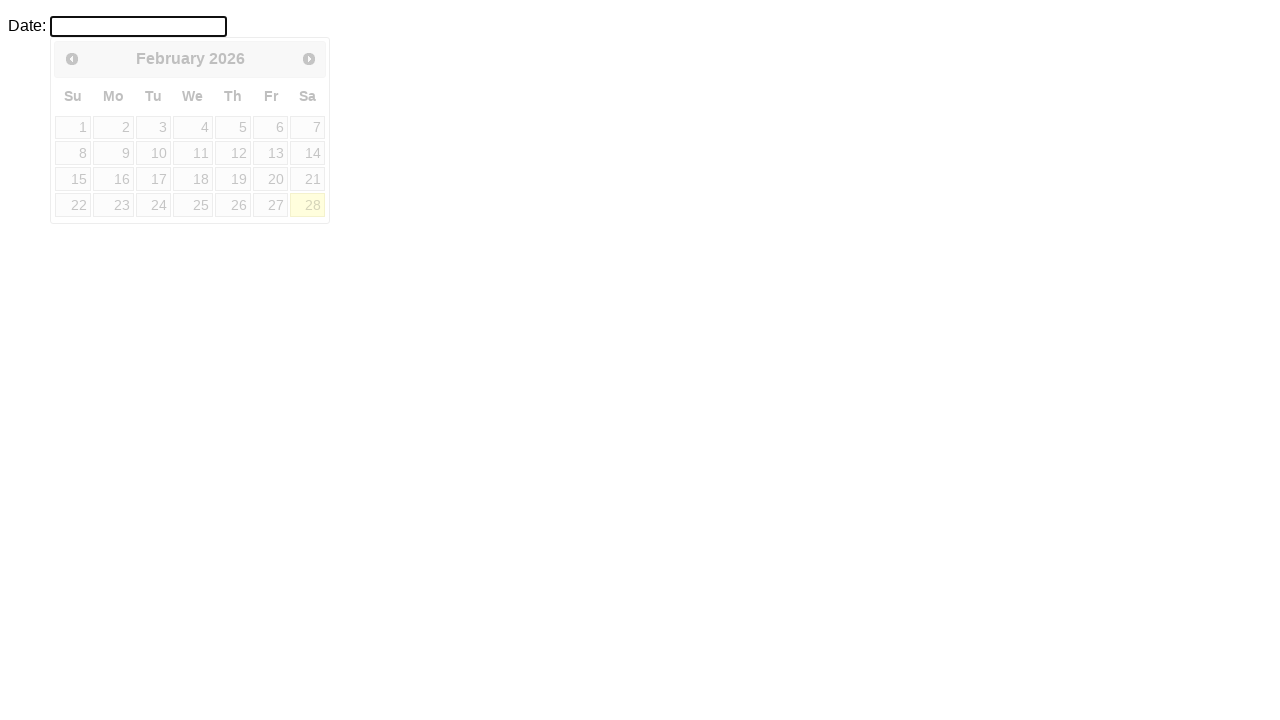

Calendar widget appeared
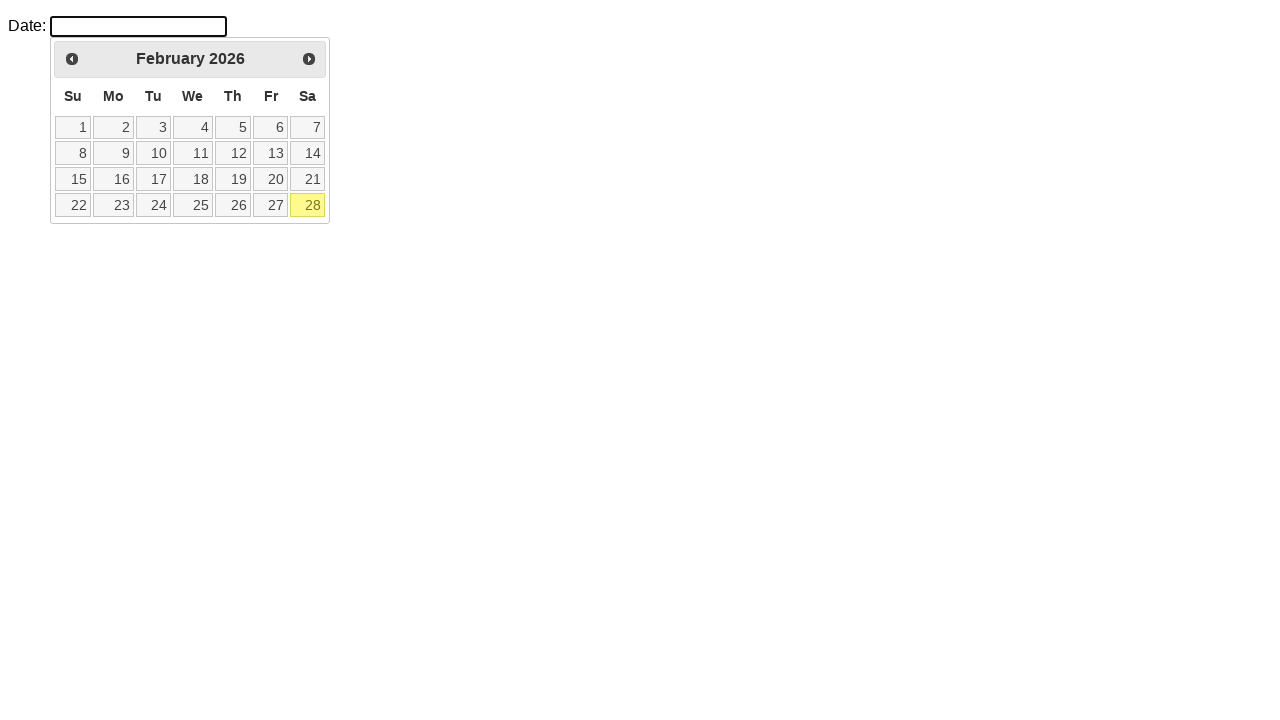

Selected day 5 from the current month at (233, 127) on xpath=//td[not(contains(@class,'ui-datepicker-other-month'))]/a[text()='5']
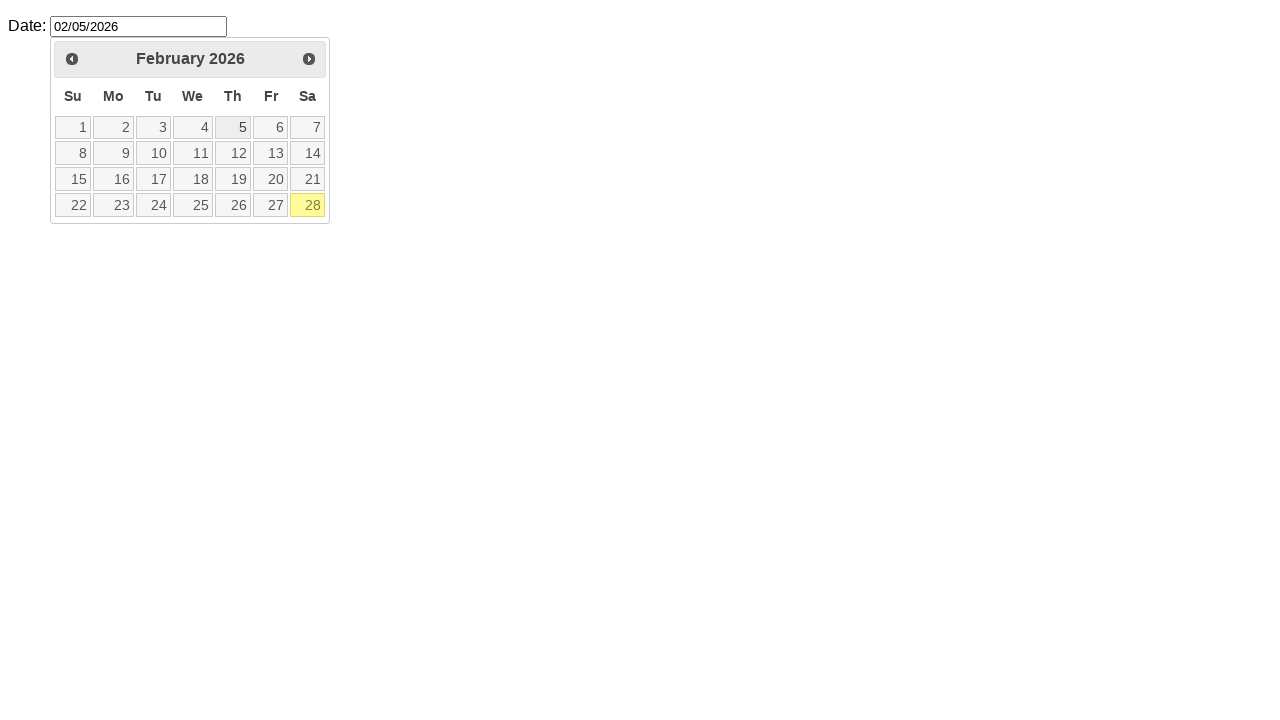

Waited for selection to complete
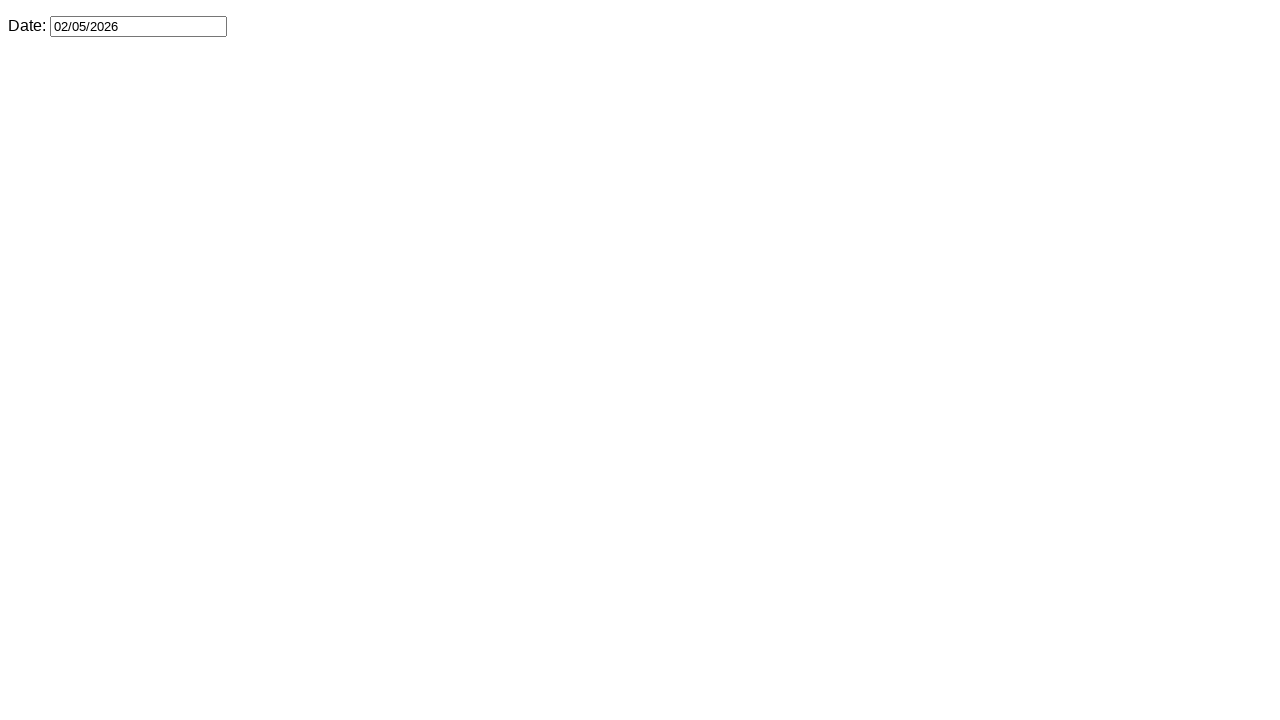

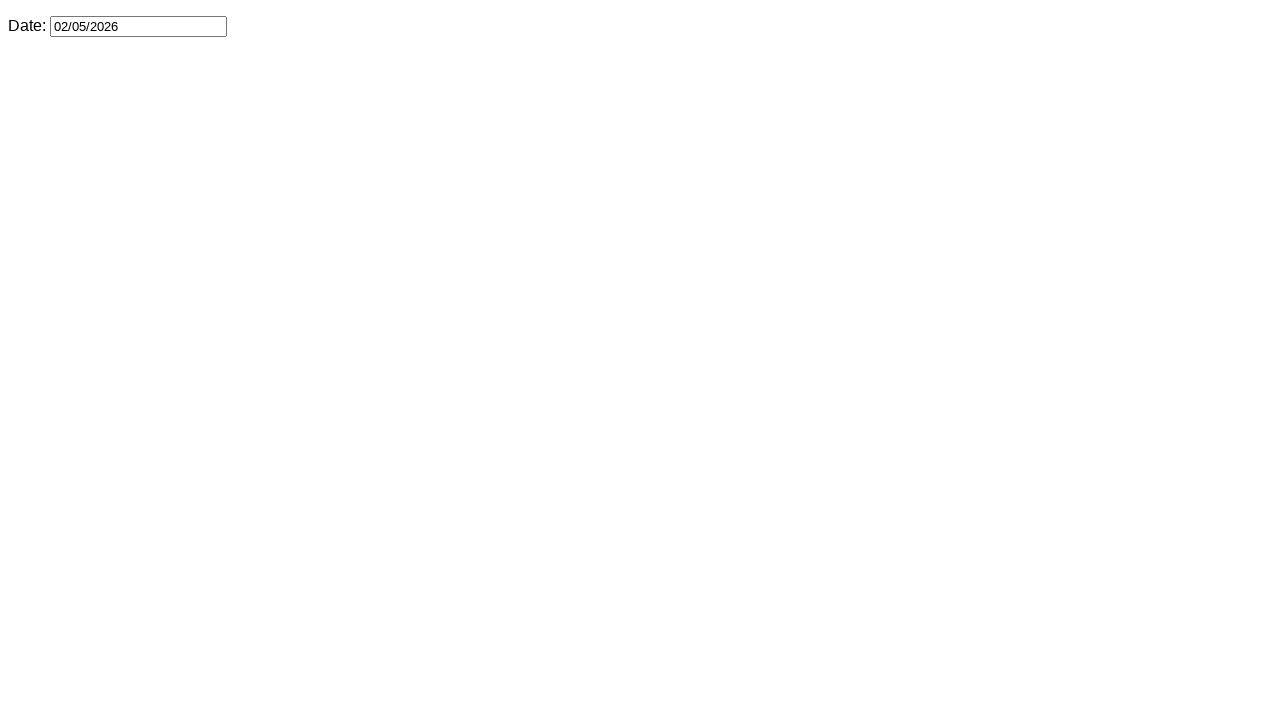